Verifies that the DuckDuckGo page title is not "Google" by checking the page title.

Starting URL: https://duckduckgo.com/

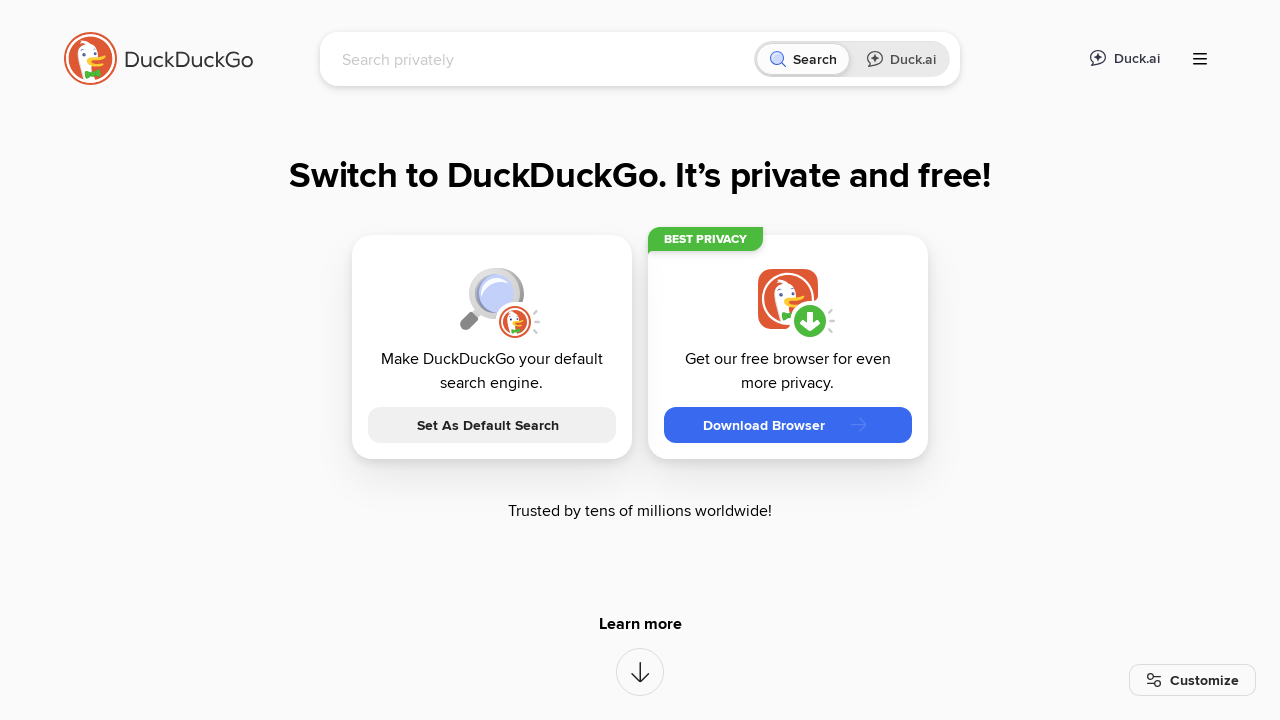

Navigated to DuckDuckGo homepage
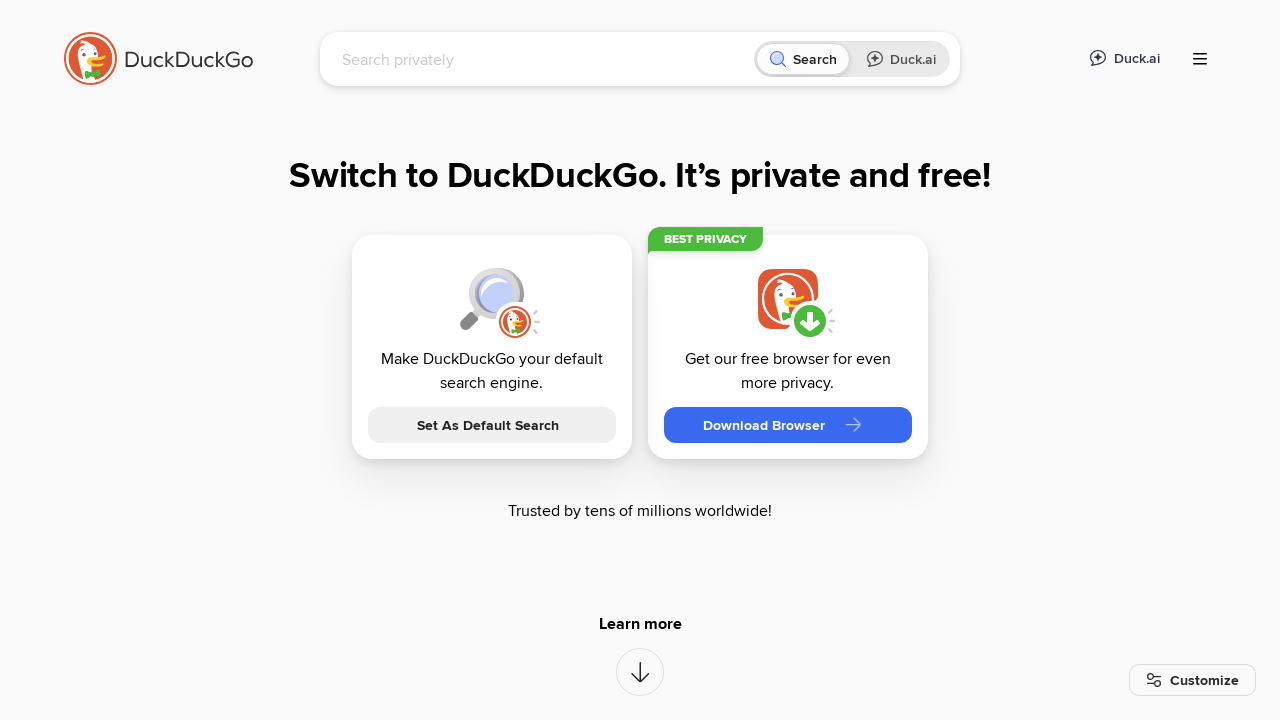

Retrieved page title
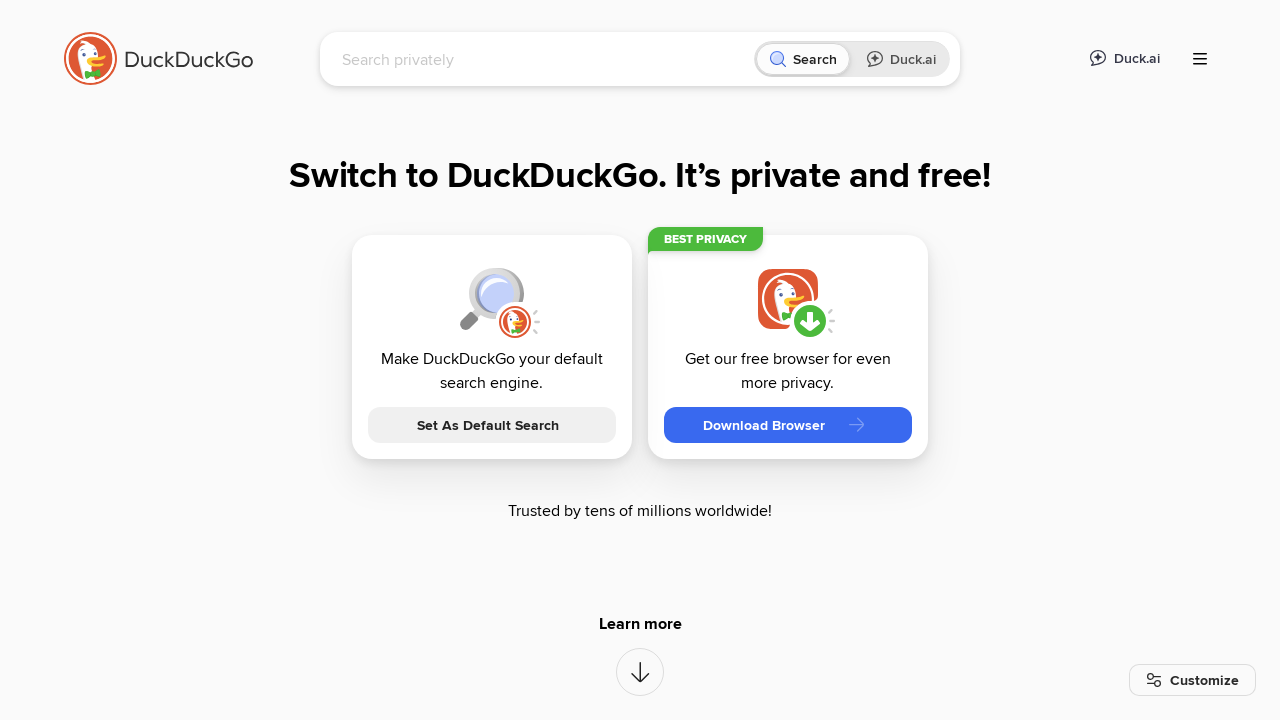

Verified that page title is not 'Google'
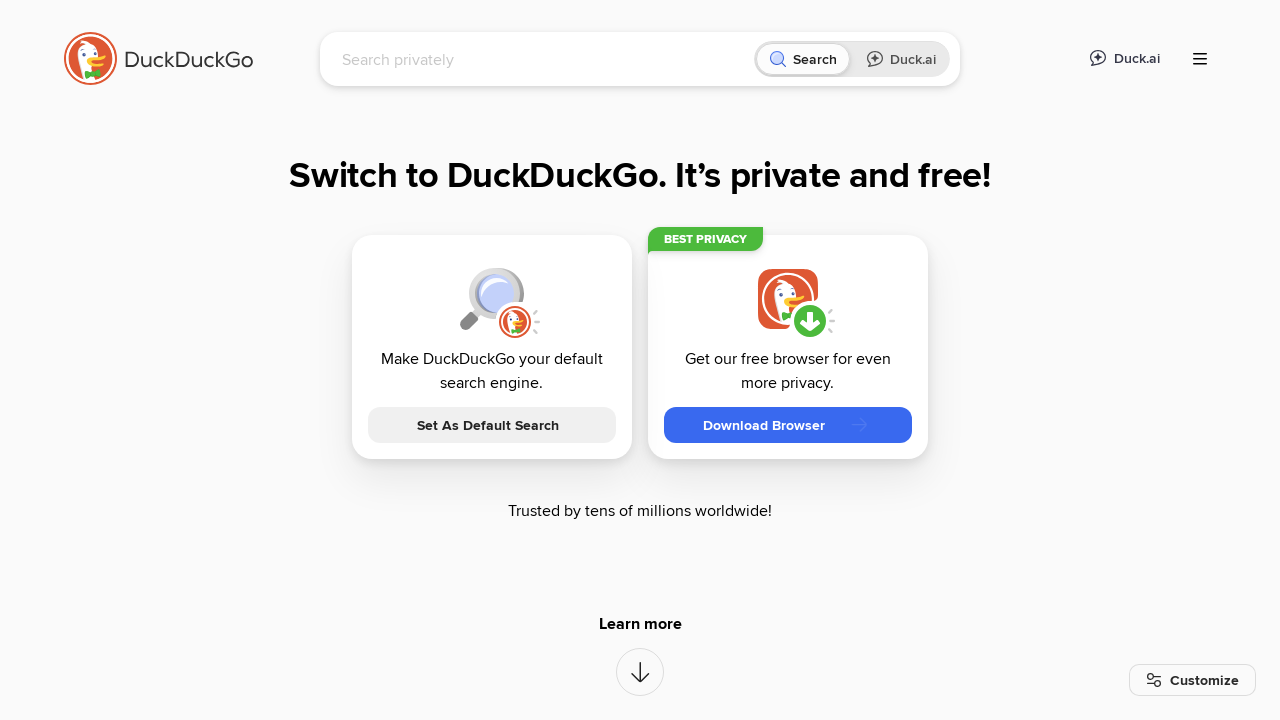

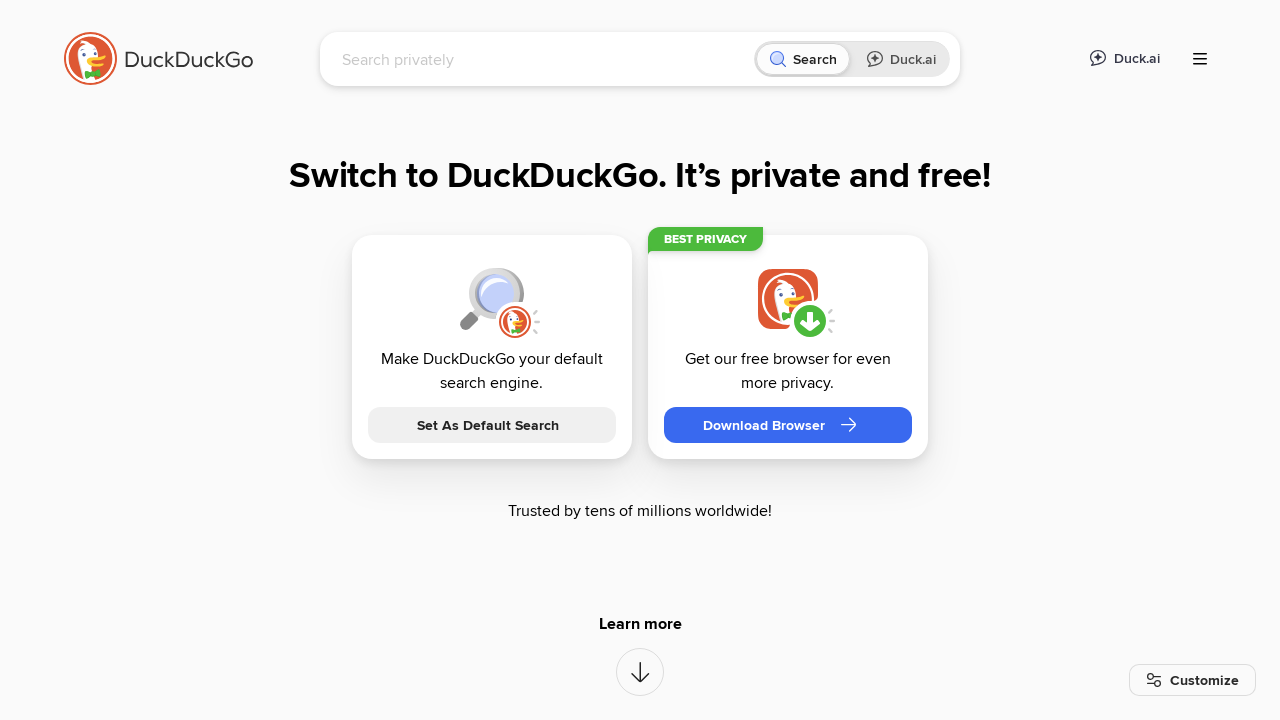